Tests handling of nested iframes by navigating to an iframe within an iframe and entering text into an input field

Starting URL: https://demo.automationtesting.in/Frames.html

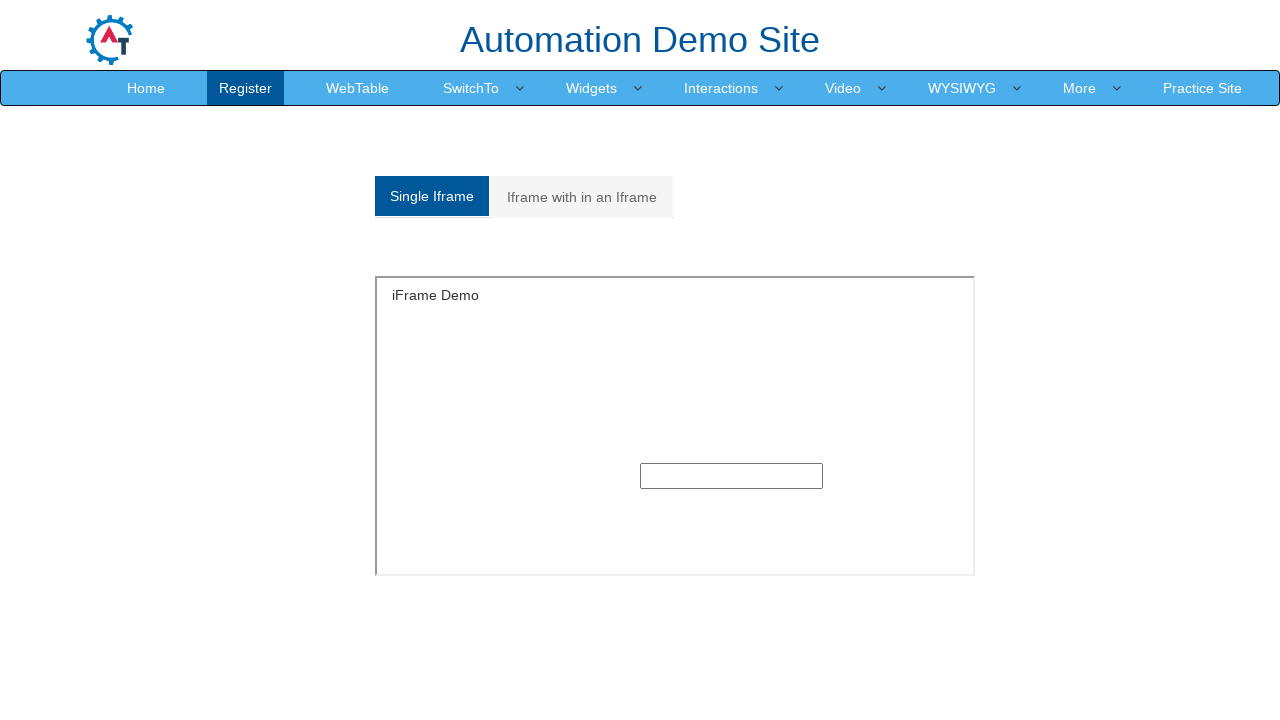

Clicked on 'Iframe with in an Iframe' tab at (582, 197) on xpath=//a[normalize-space()='Iframe with in an Iframe']
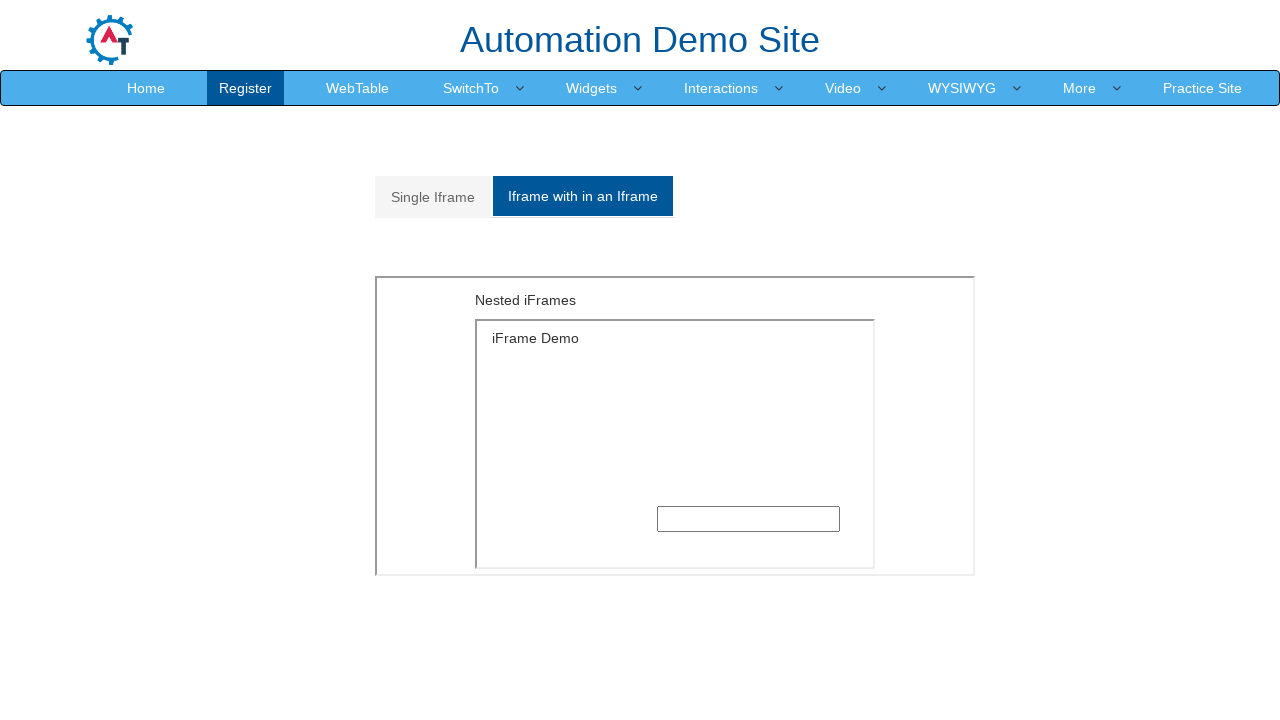

Located main iframe with src='MultipleFrames.html'
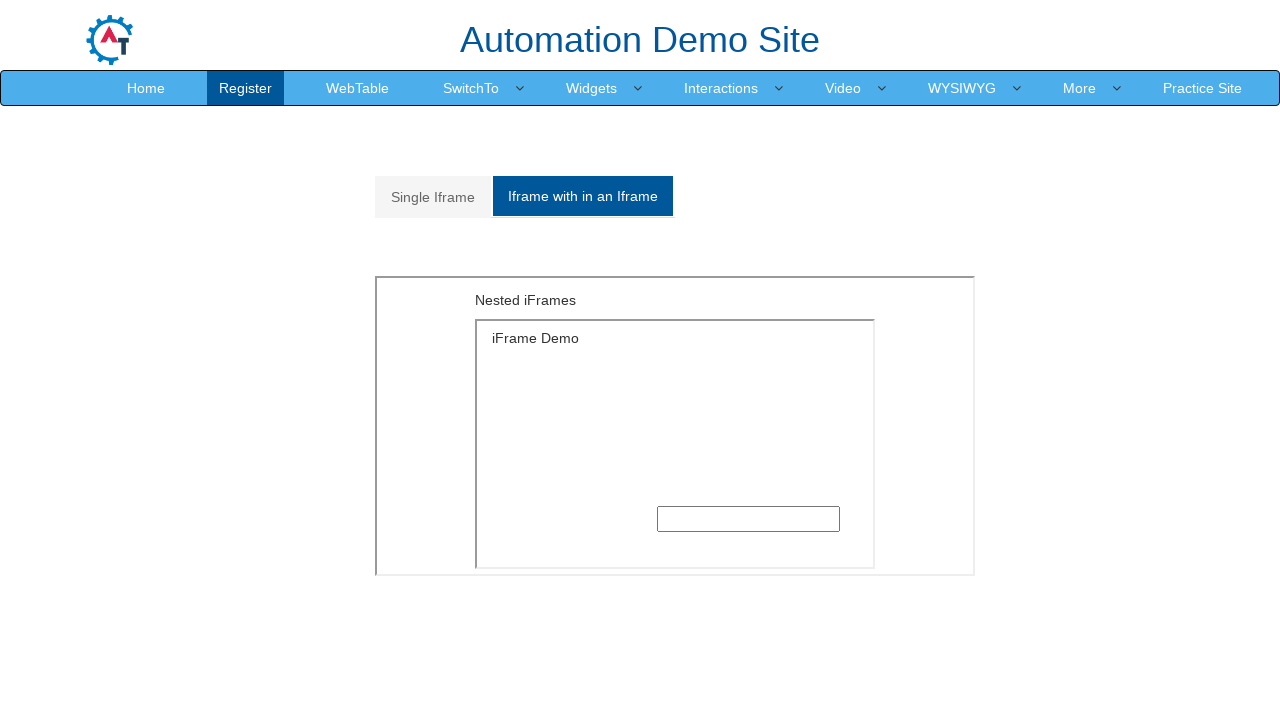

Located nested iframe with src='SingleFrame.html' within main iframe
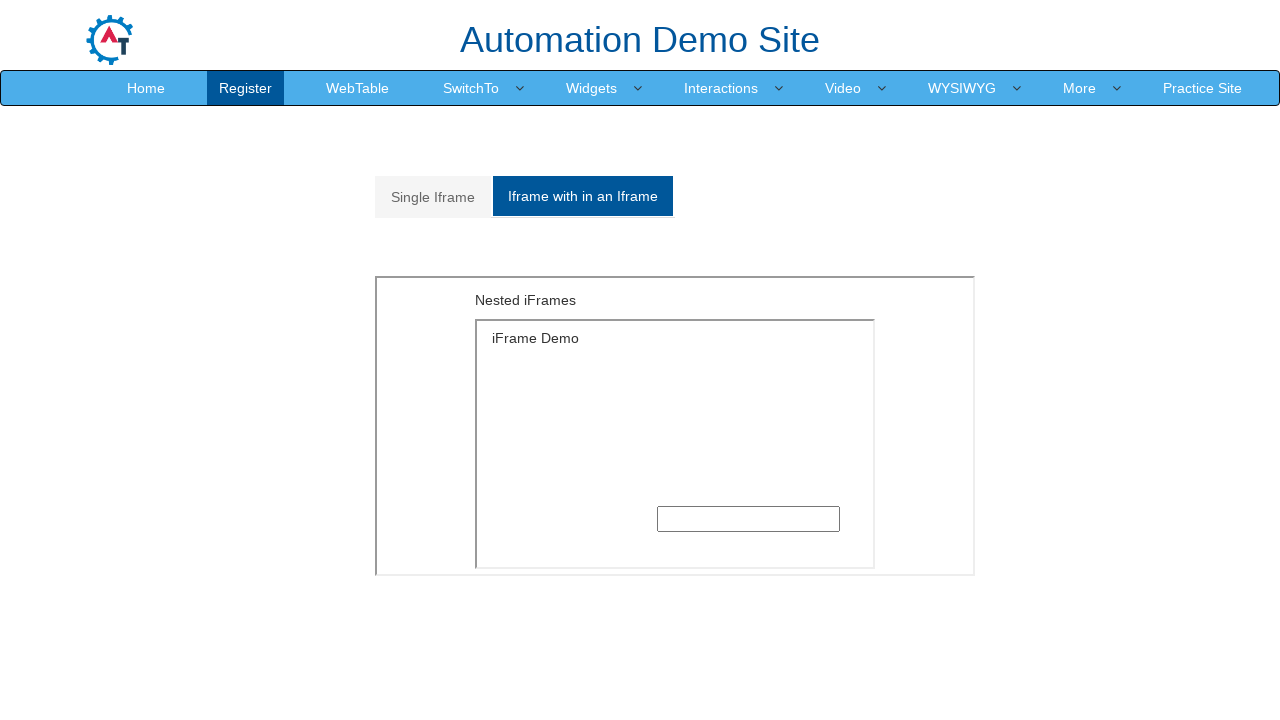

Entered 'Hello World' into input field in nested iframe on iframe[src='MultipleFrames.html'] >> internal:control=enter-frame >> iframe[src=
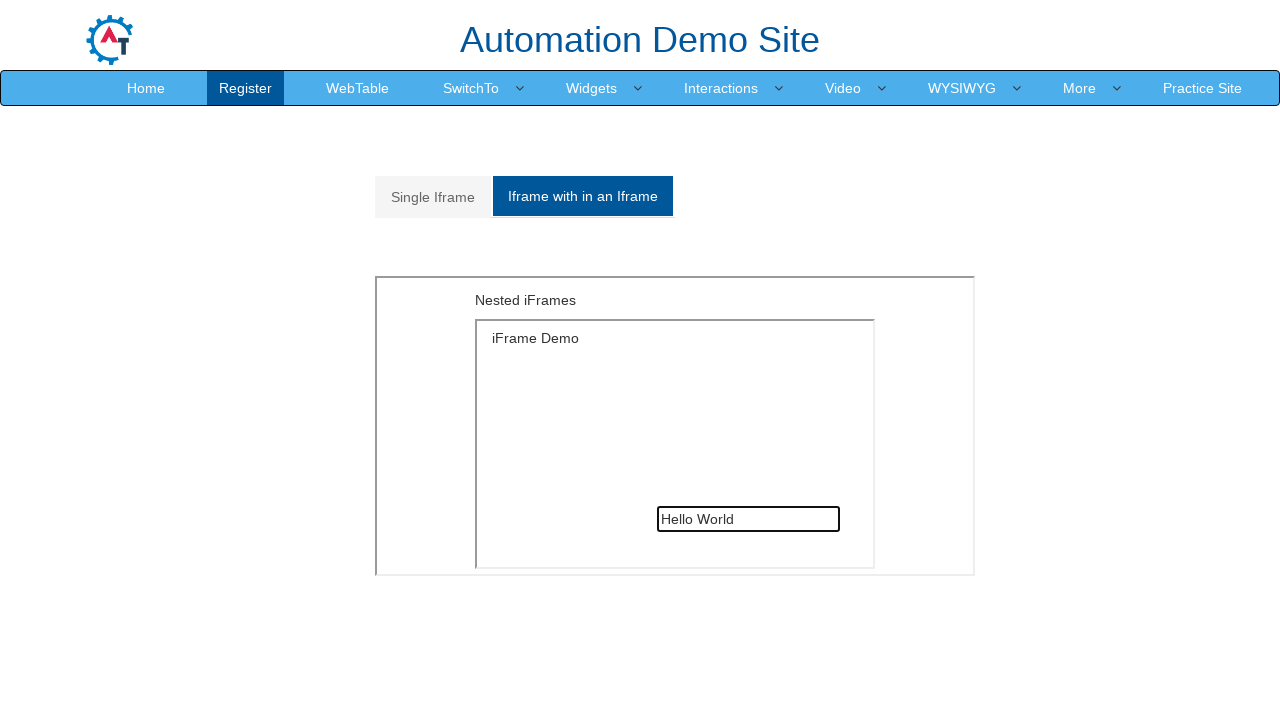

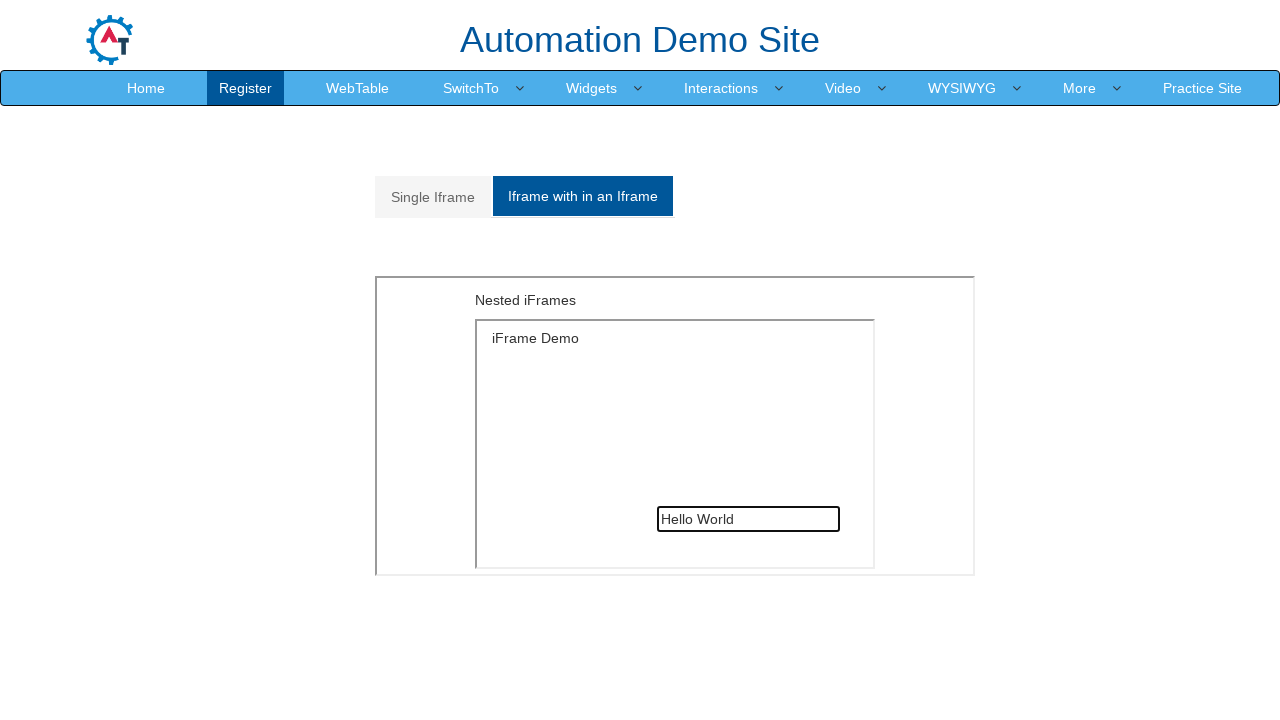